Tests the search functionality by searching for "phone" and verifying that products are displayed in the search results

Starting URL: https://www.testotomasyonu.com

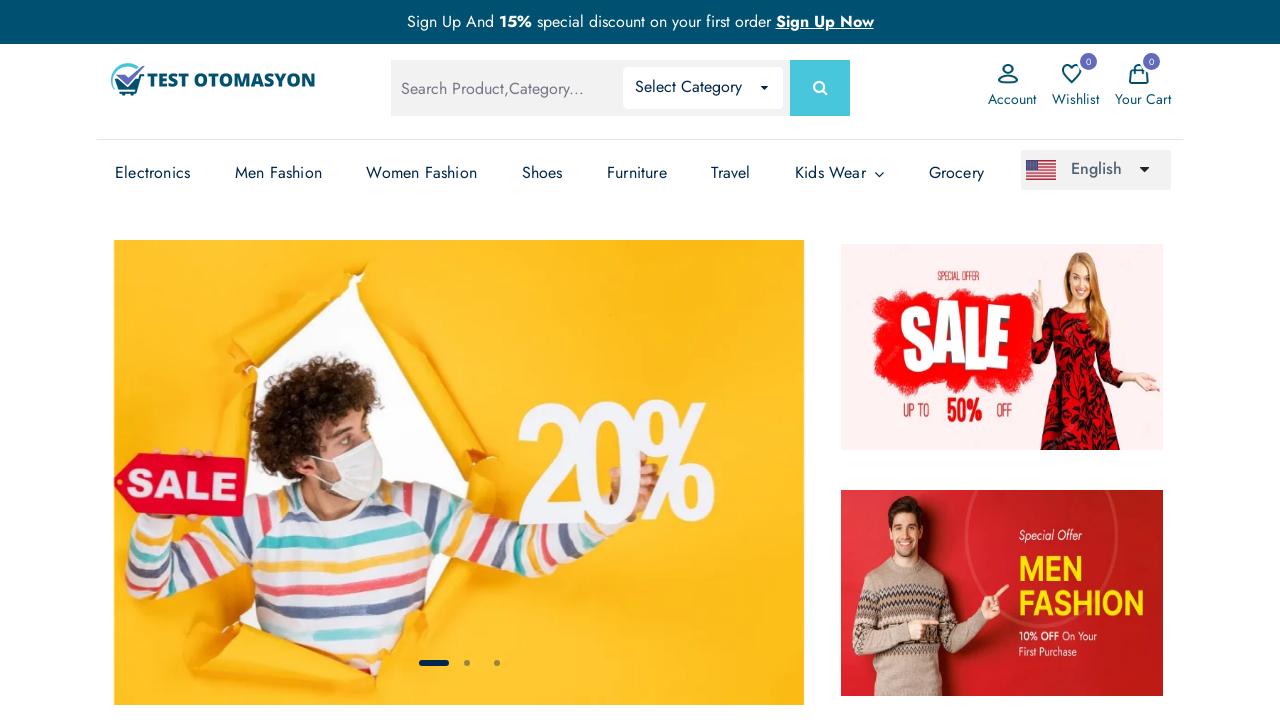

Filled search box with 'phone' on #global-search
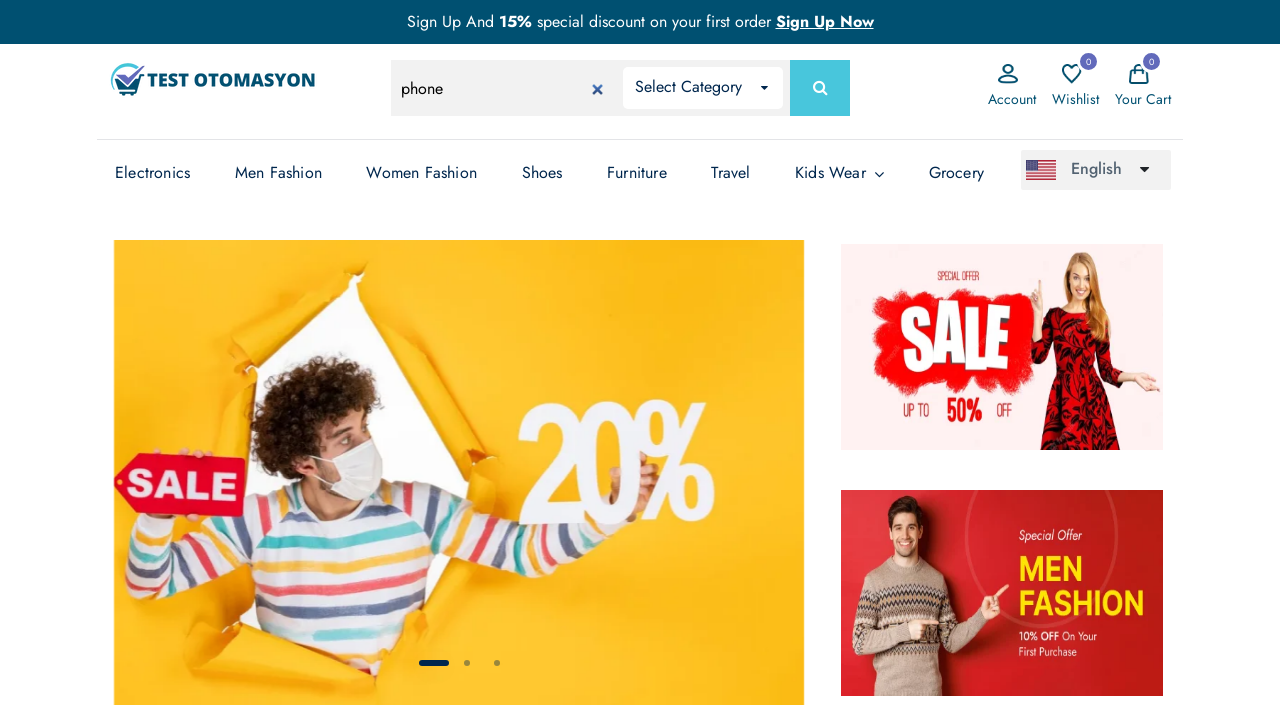

Pressed Enter to submit search on #global-search
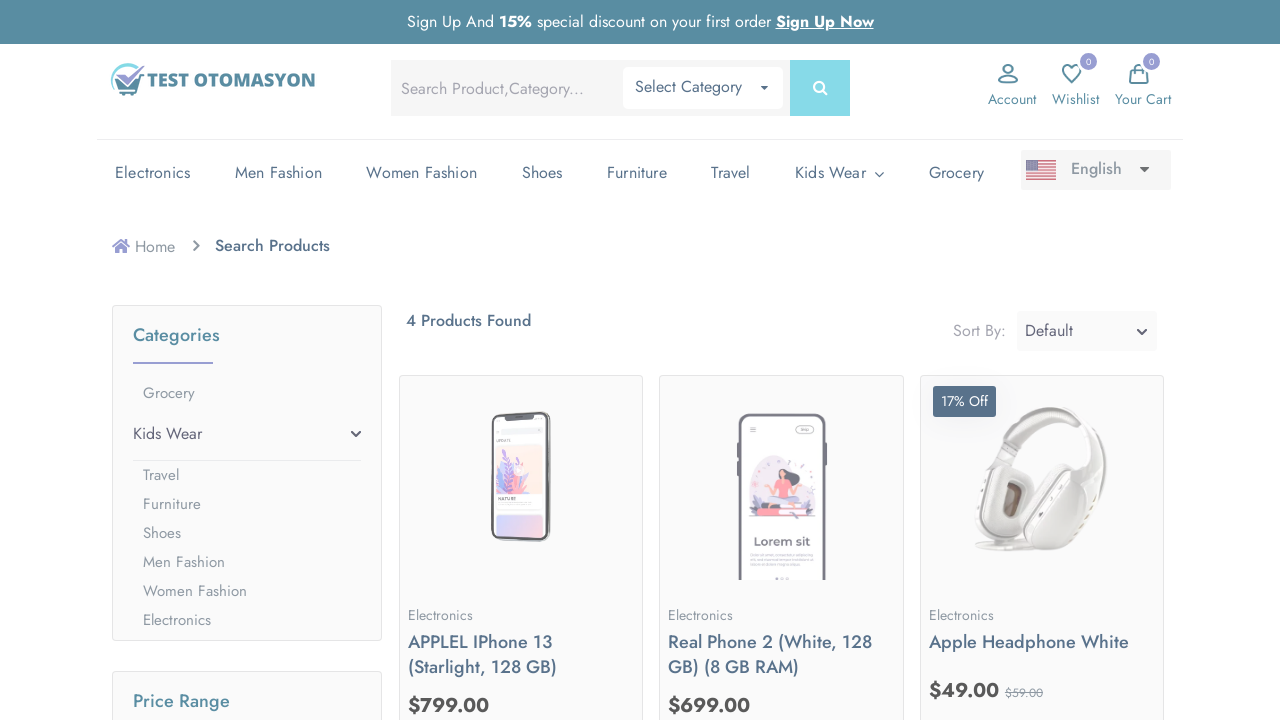

Product results loaded successfully
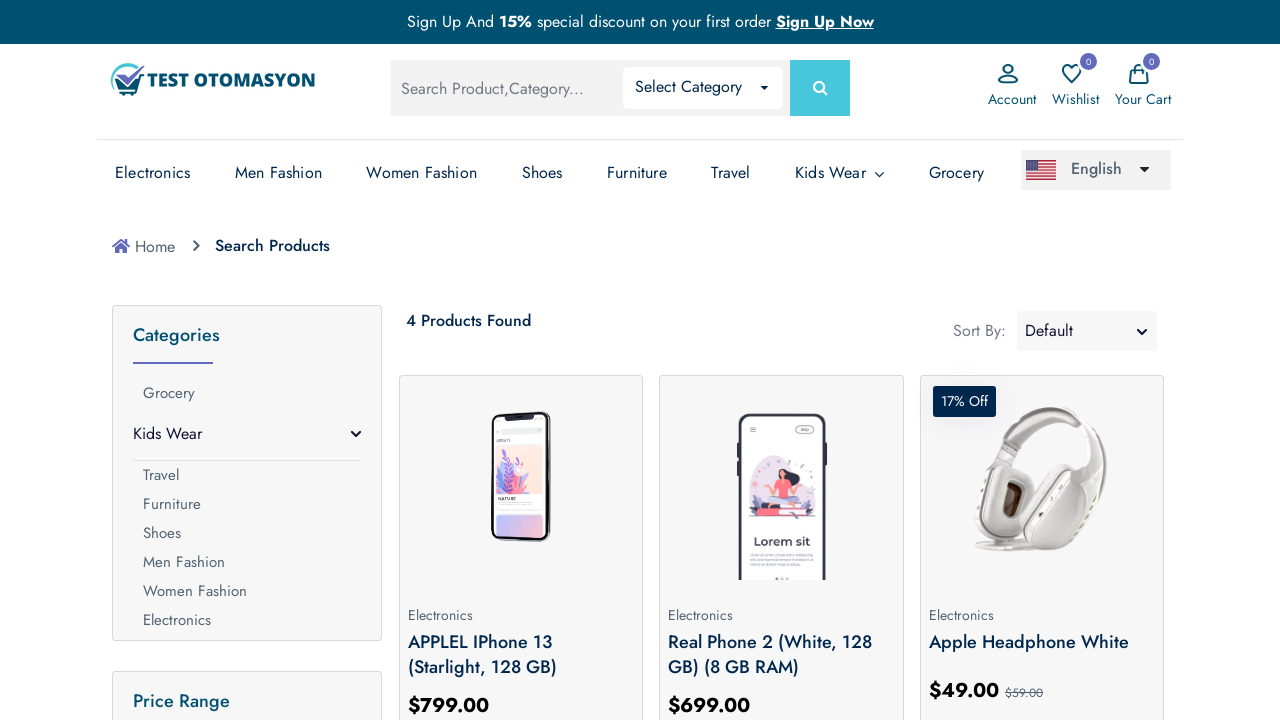

Retrieved all product elements from search results
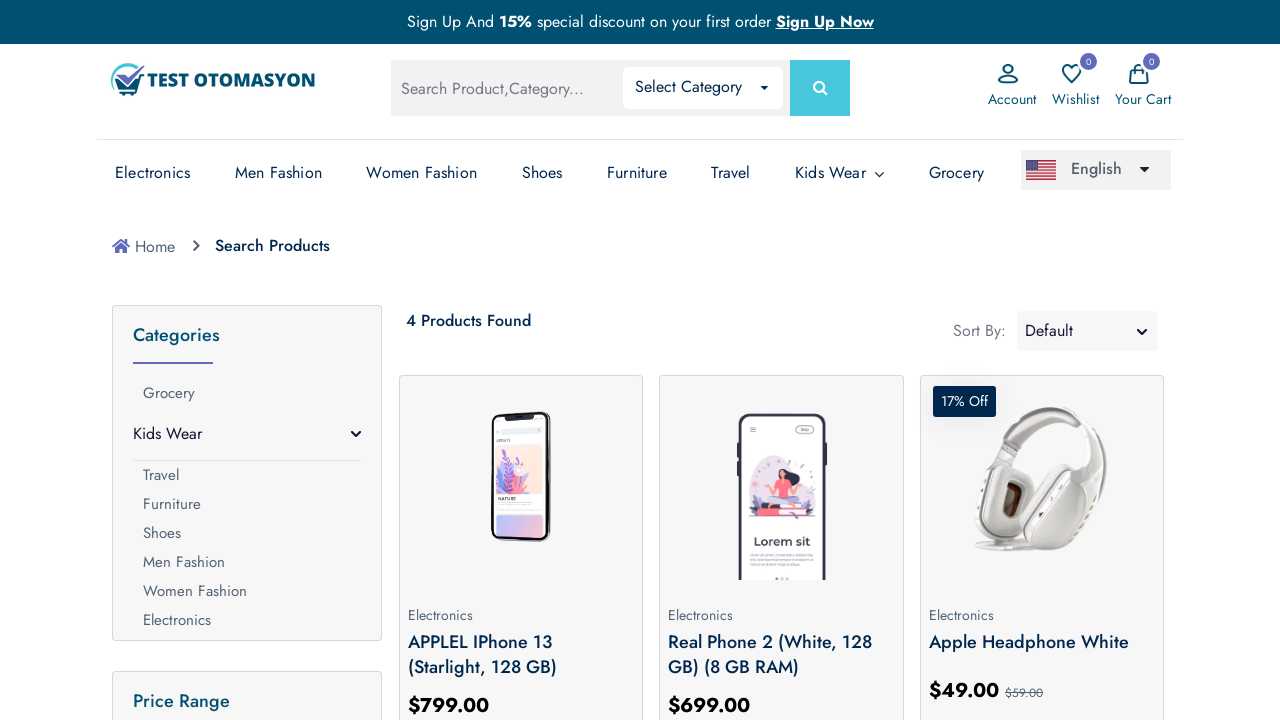

Verified that products are displayed in search results for 'phone'
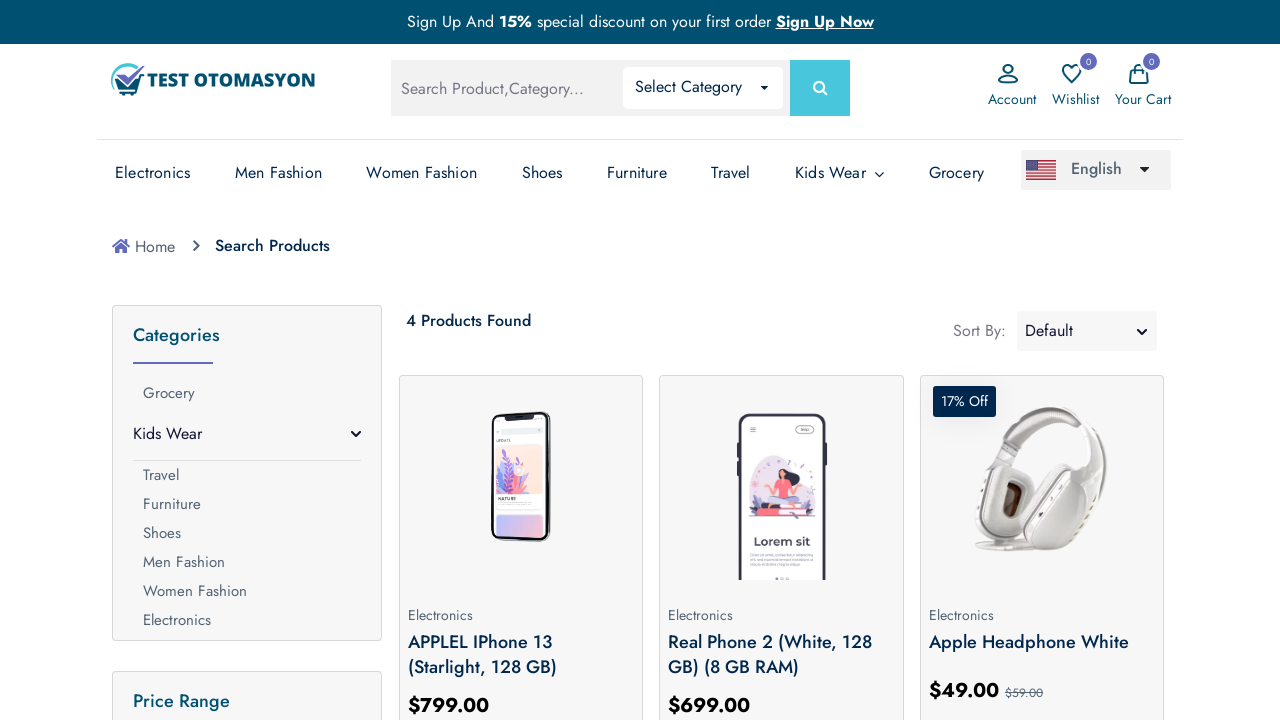

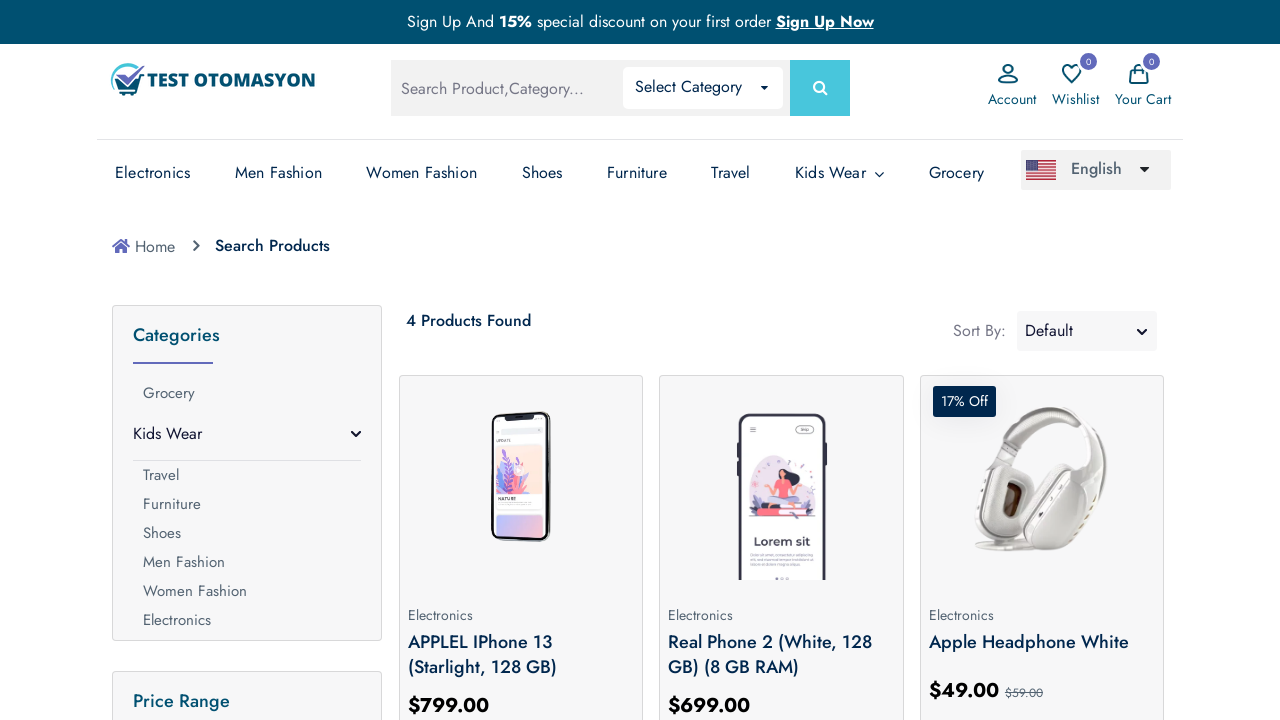